Tests the revertable drag functionality where the dragged element should return to its original position after being dropped

Starting URL: https://demoqa.com/droppable

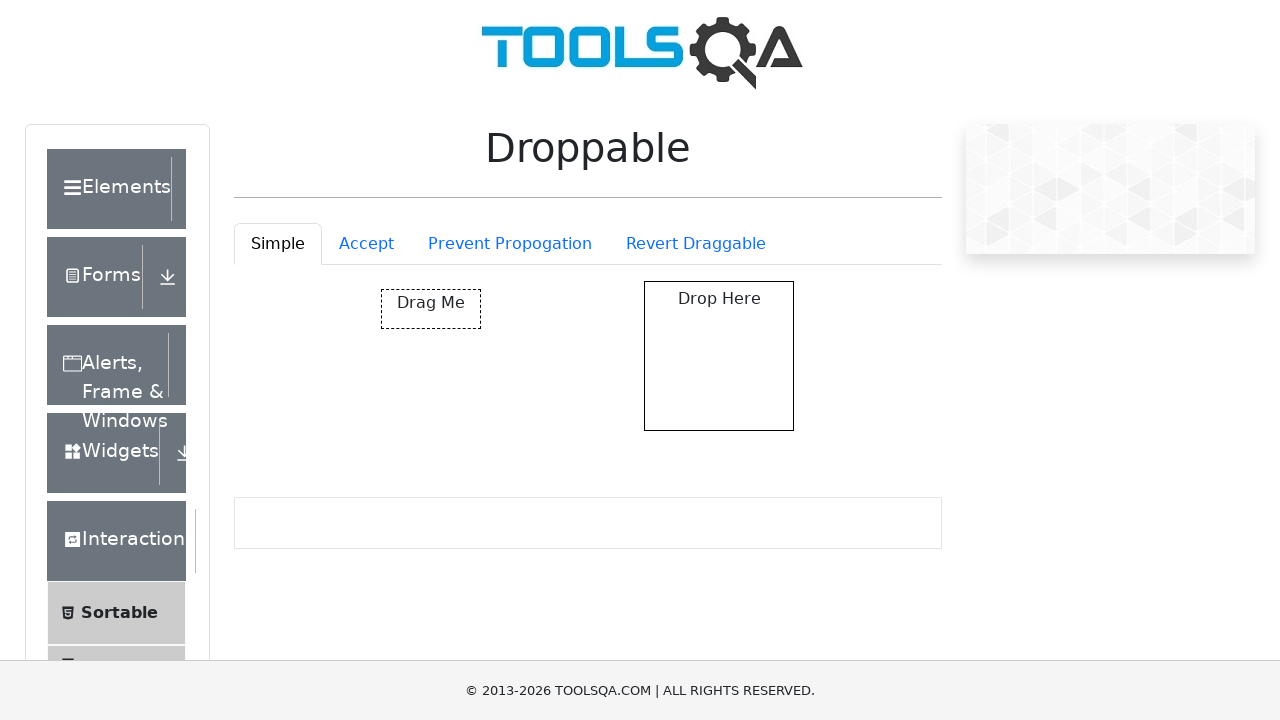

Clicked on the Revert Draggable tab at (696, 244) on #droppableExample-tab-revertable
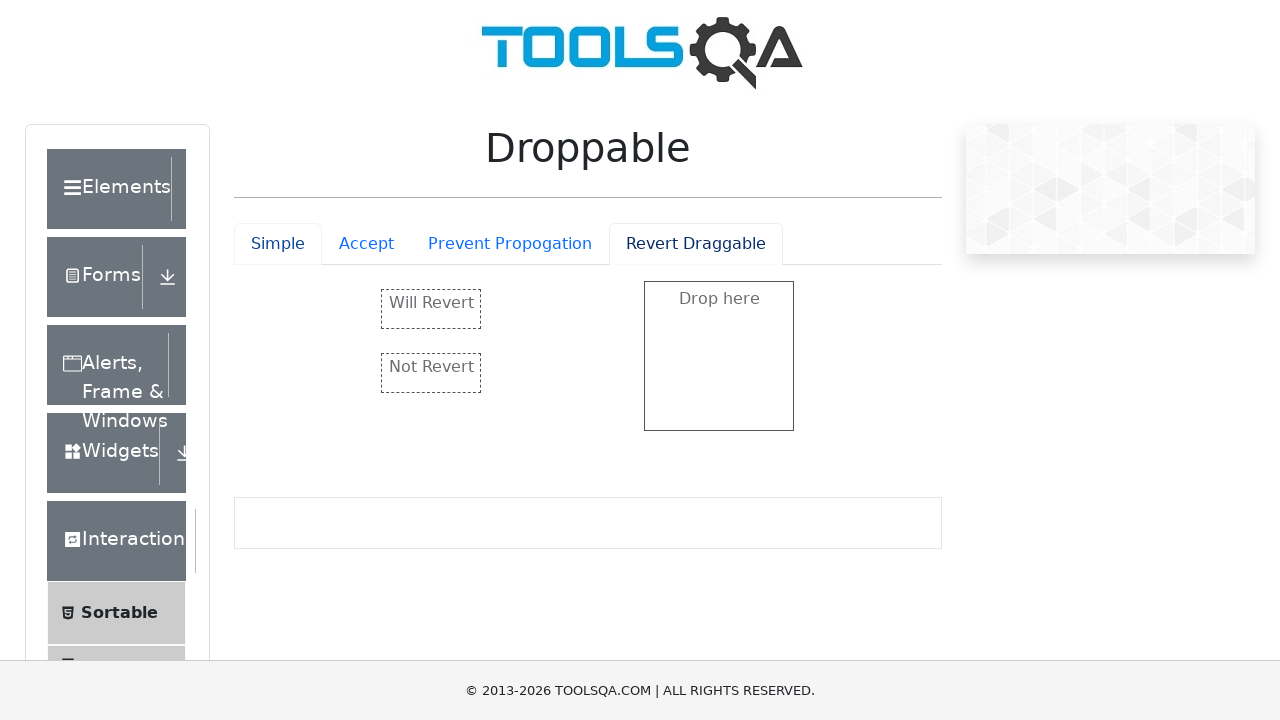

Revertable element loaded and visible
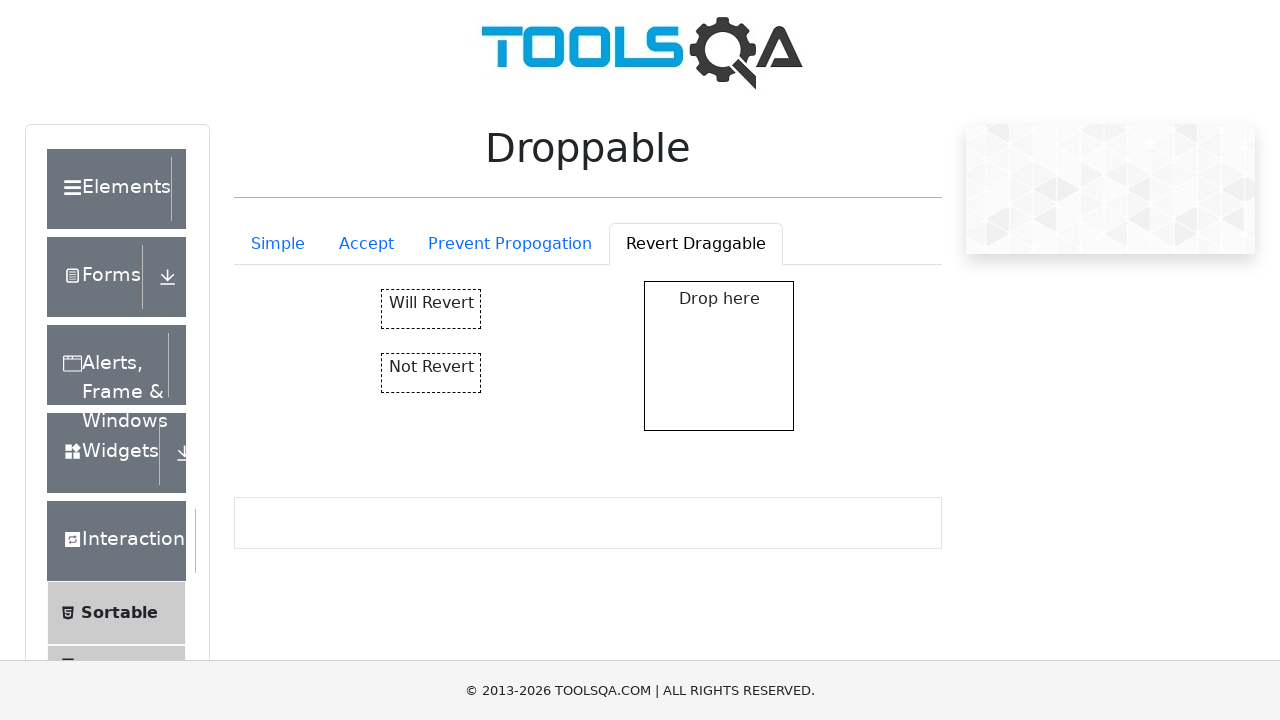

Dragged revertable element to drop zone at (719, 356)
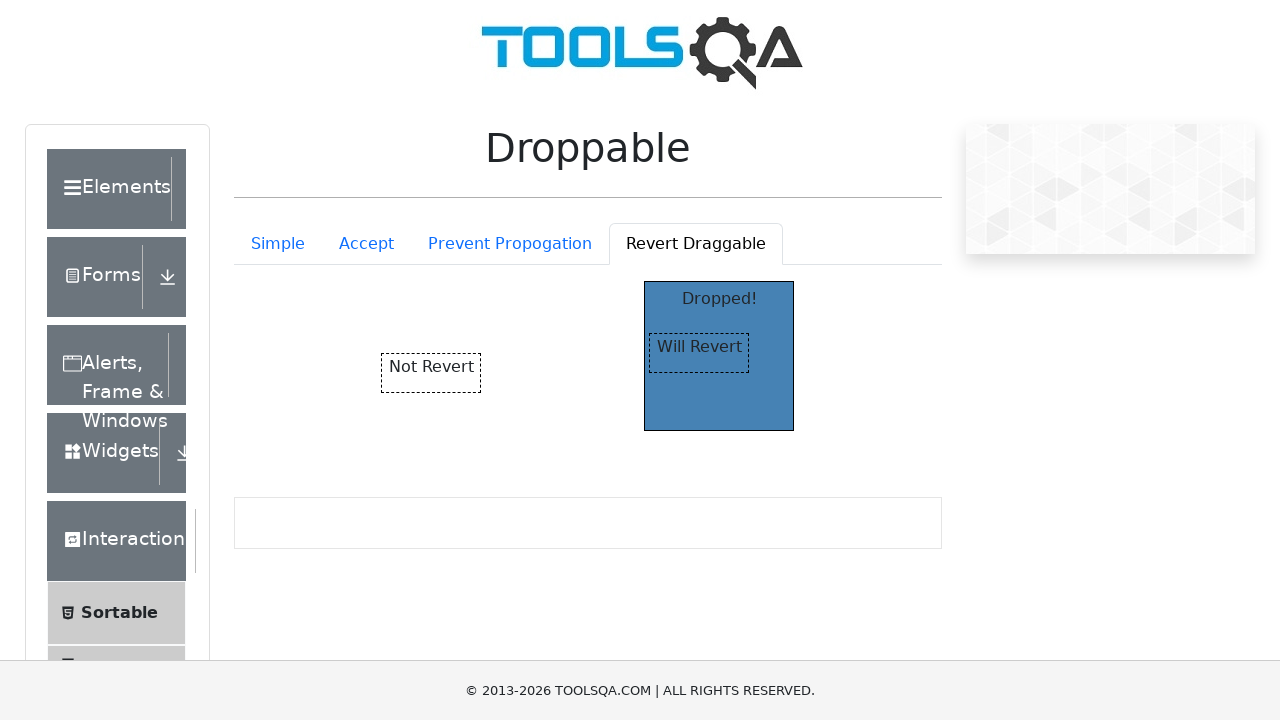

Waited for revert animation to complete
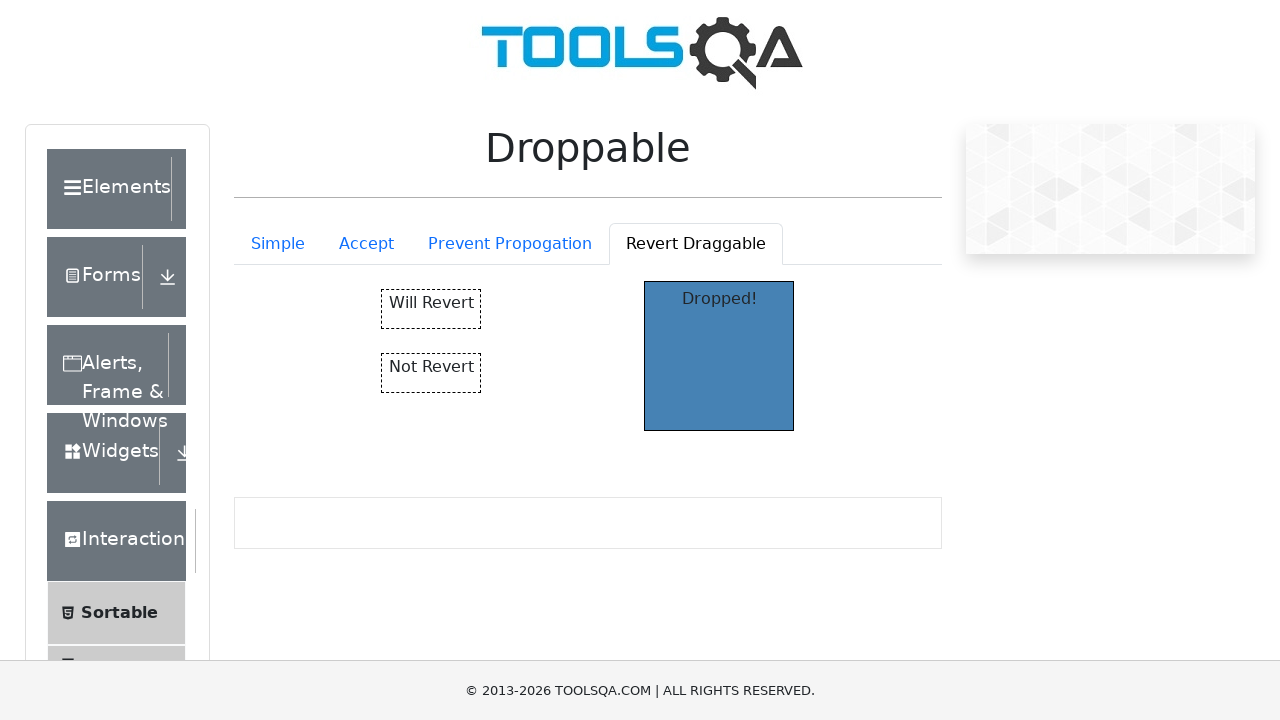

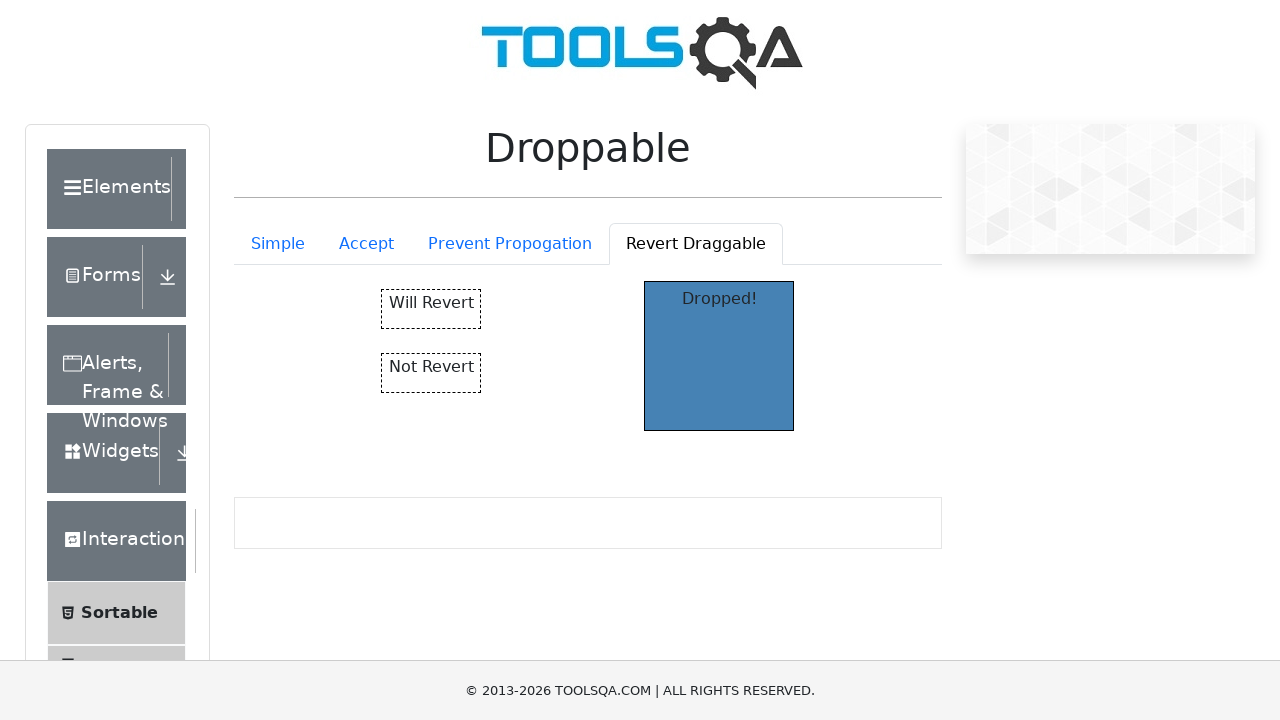